Navigates to Hepsiburada (Turkish e-commerce site) homepage and verifies the page loads successfully

Starting URL: https://hepsiburada.com

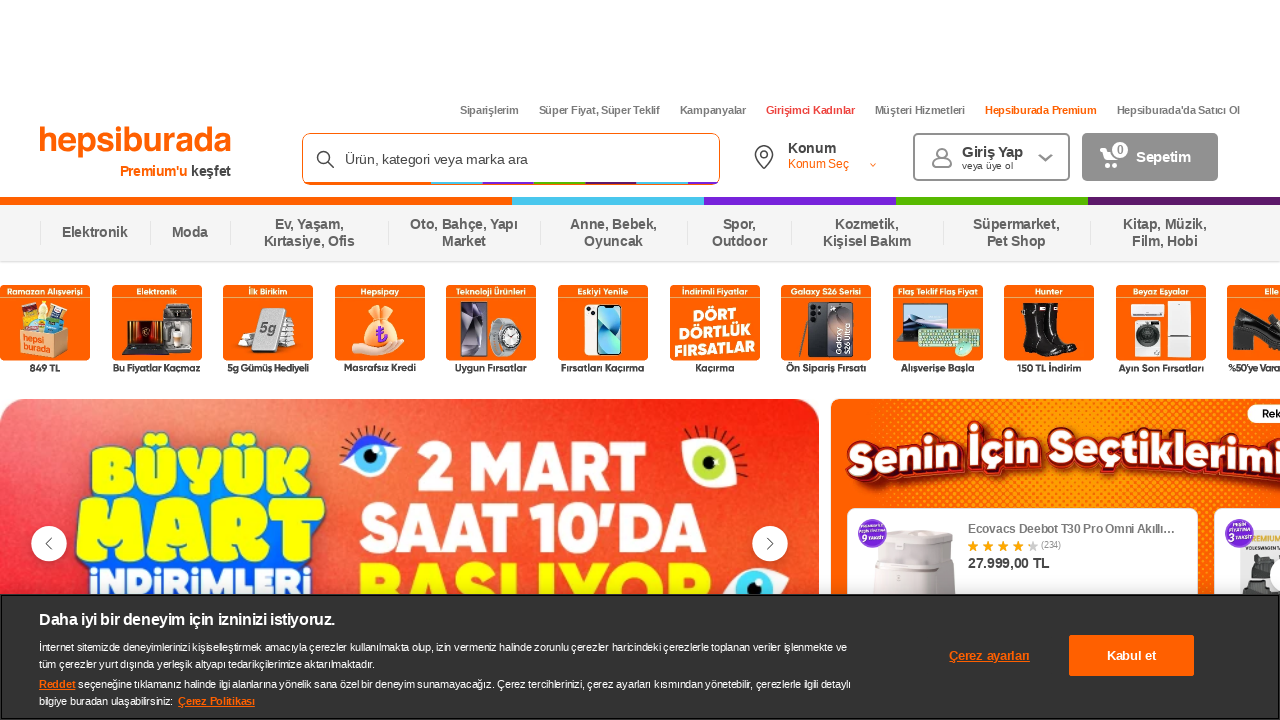

Waited for page to reach networkidle state
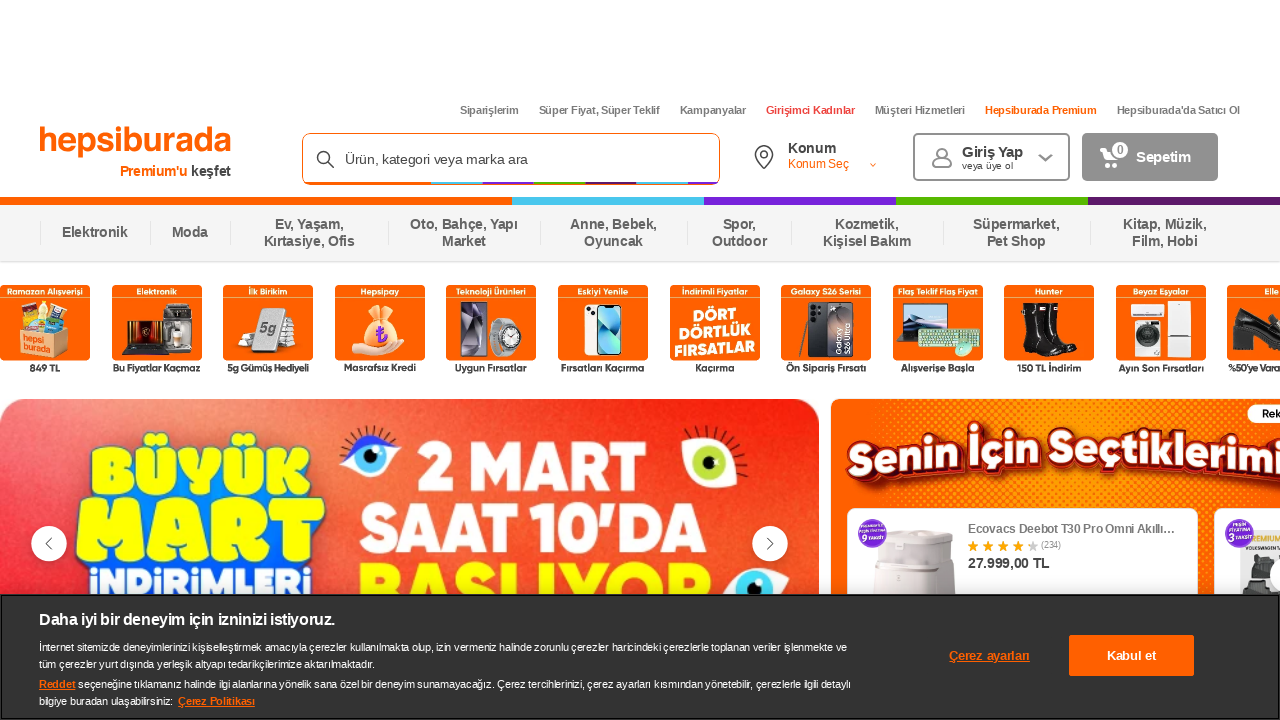

Verified body element is present on Hepsiburada homepage
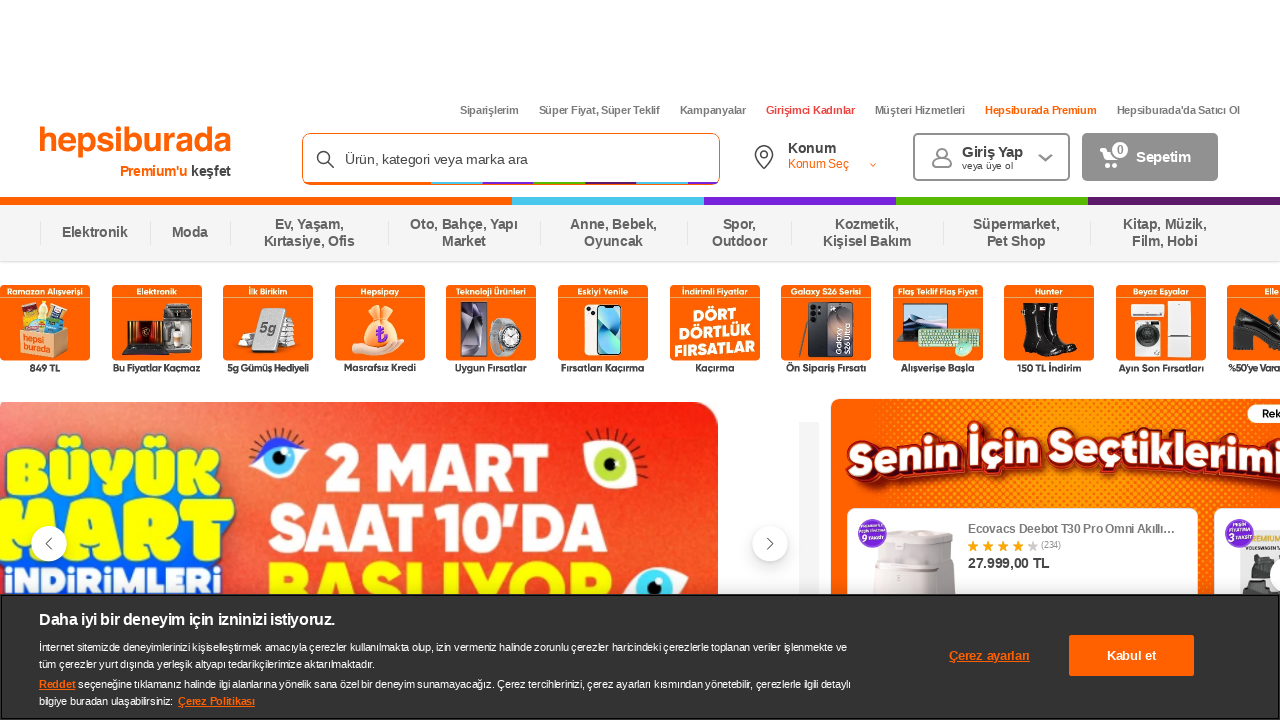

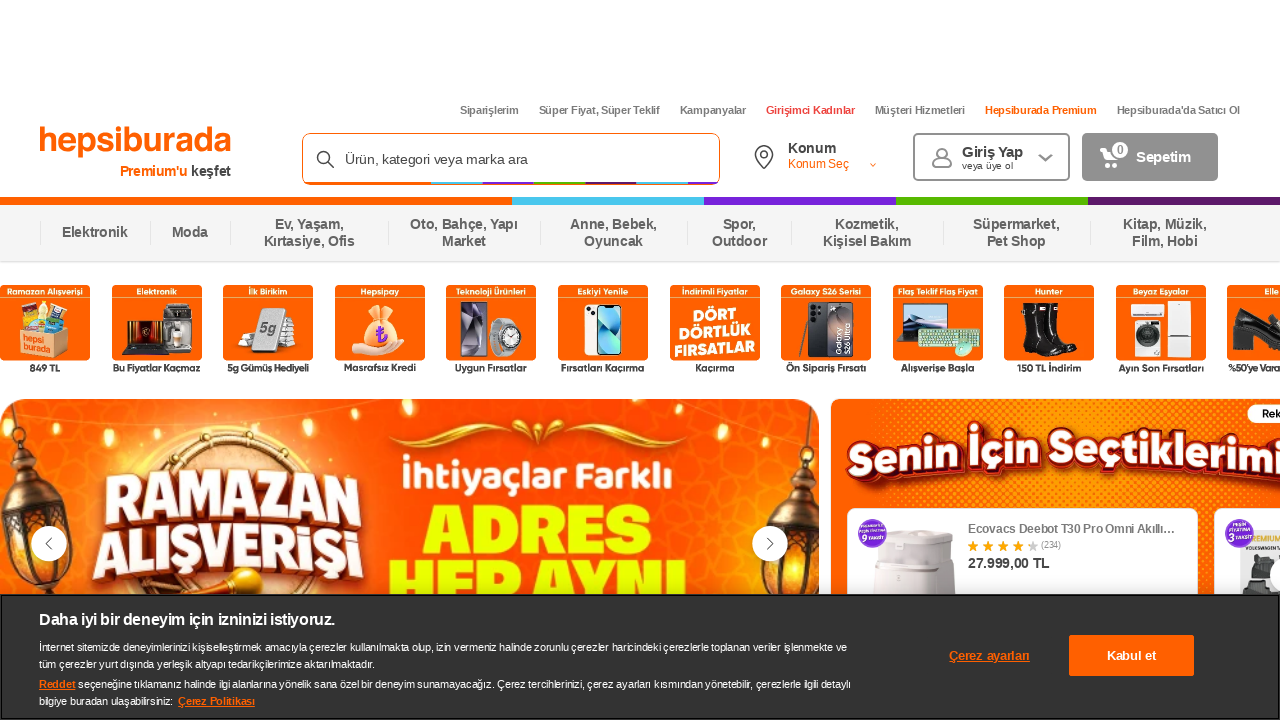